Tests table scrolling and validates that the sum of values in a table column matches the displayed total amount

Starting URL: https://rahulshettyacademy.com/AutomationPractice/

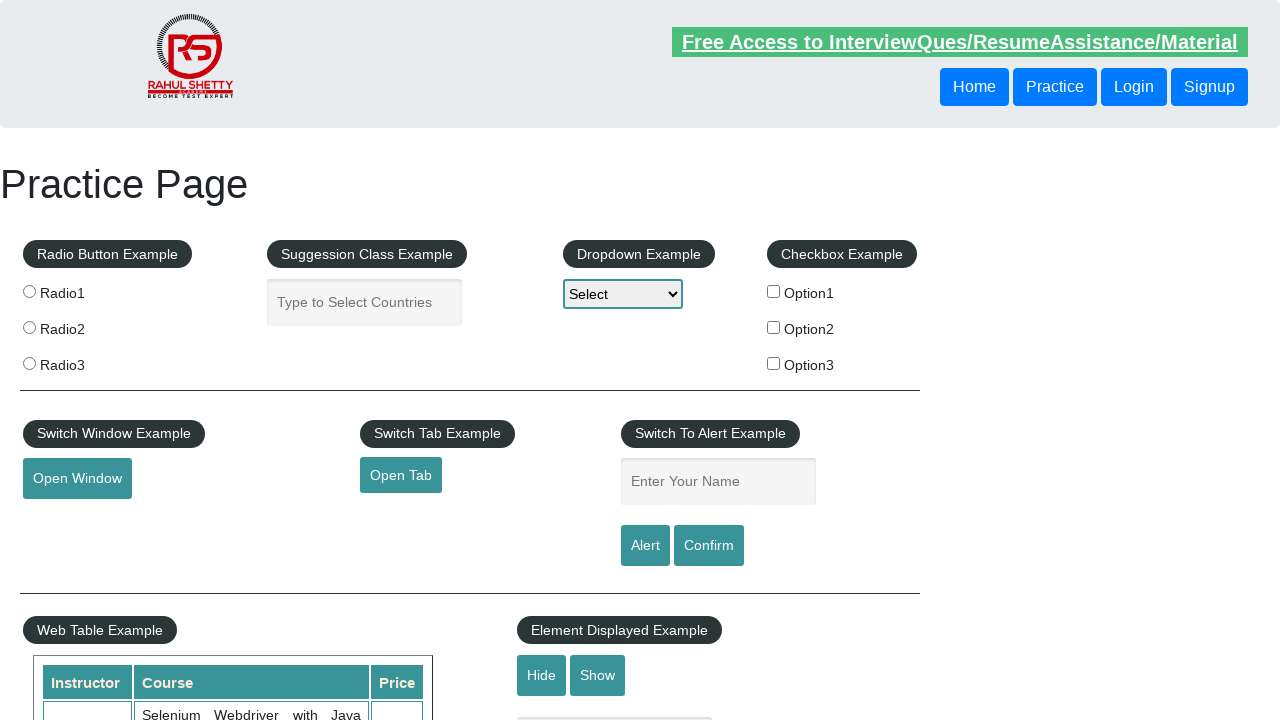

Scrolled main window down by 500 pixels
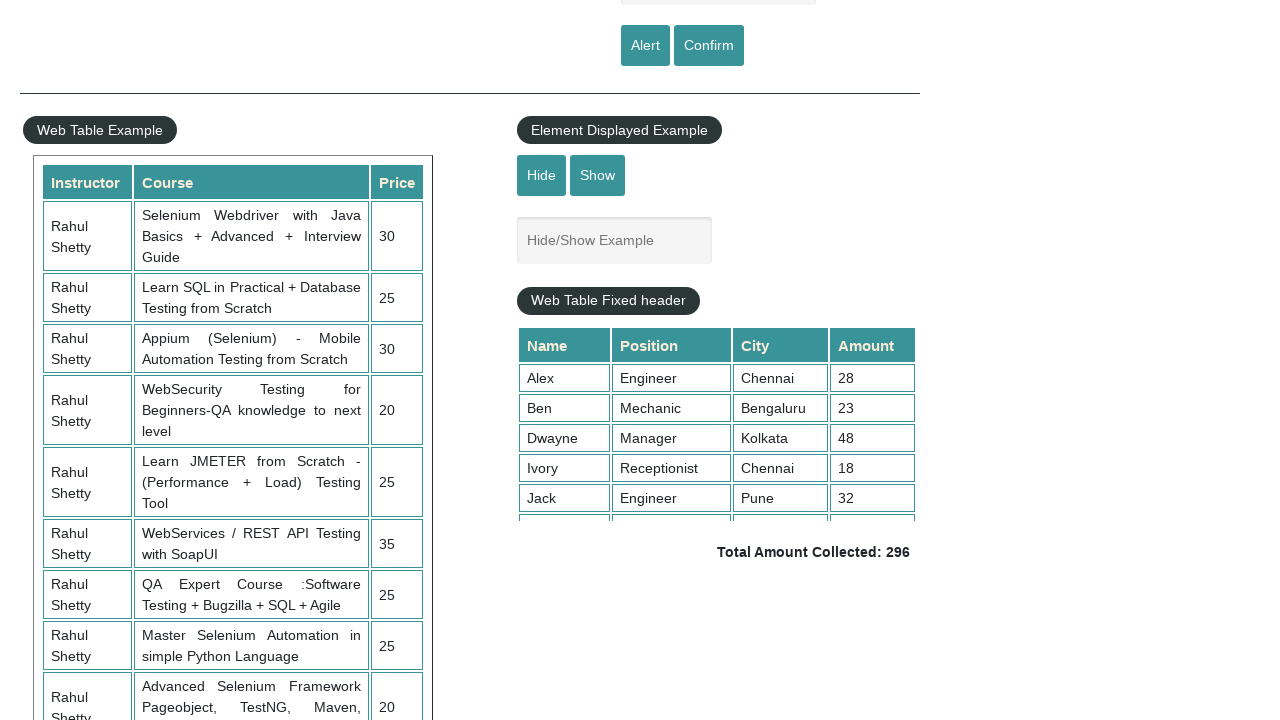

Waited 2 seconds for scroll animation to complete
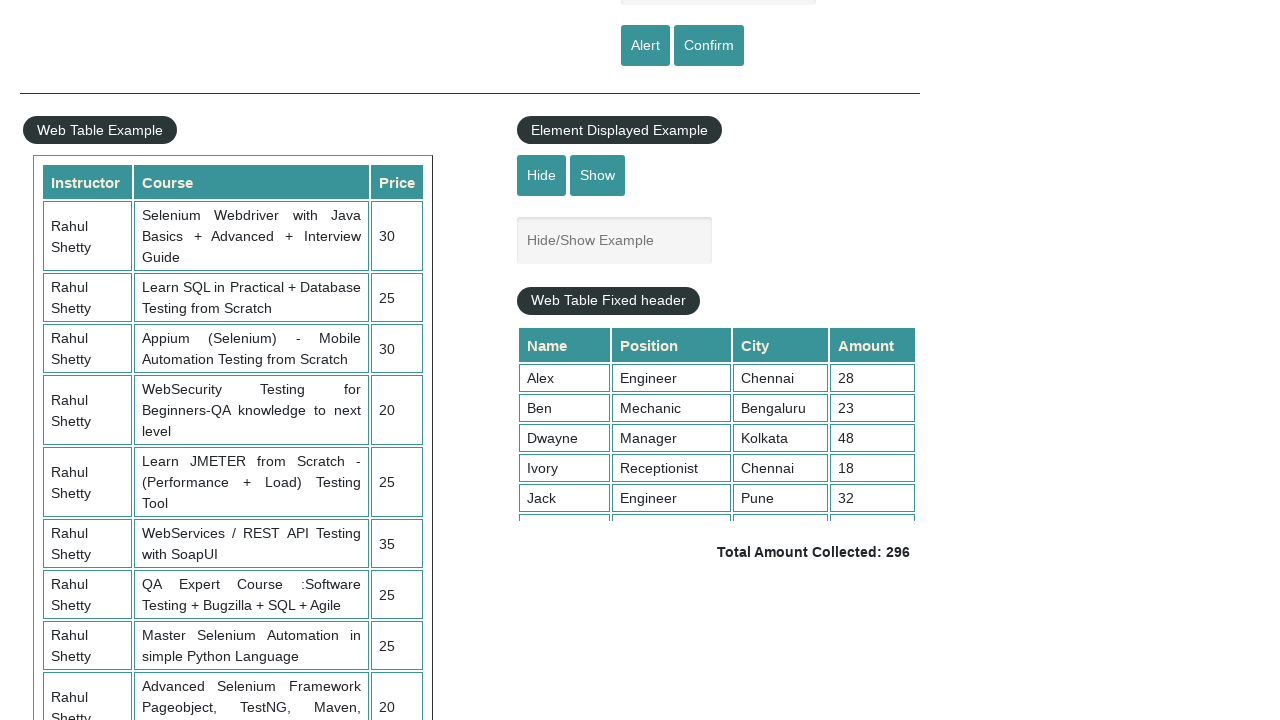

Scrolled table with fixed header to bottom
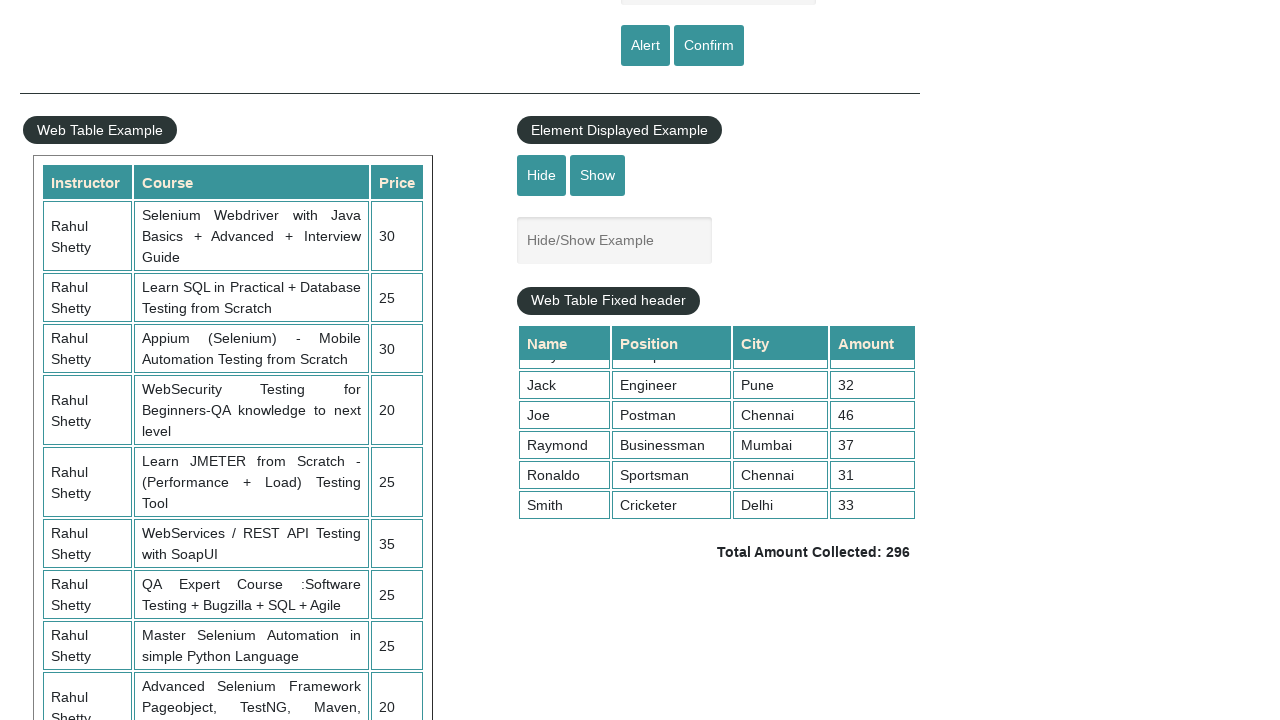

Retrieved all values from 4th column of table
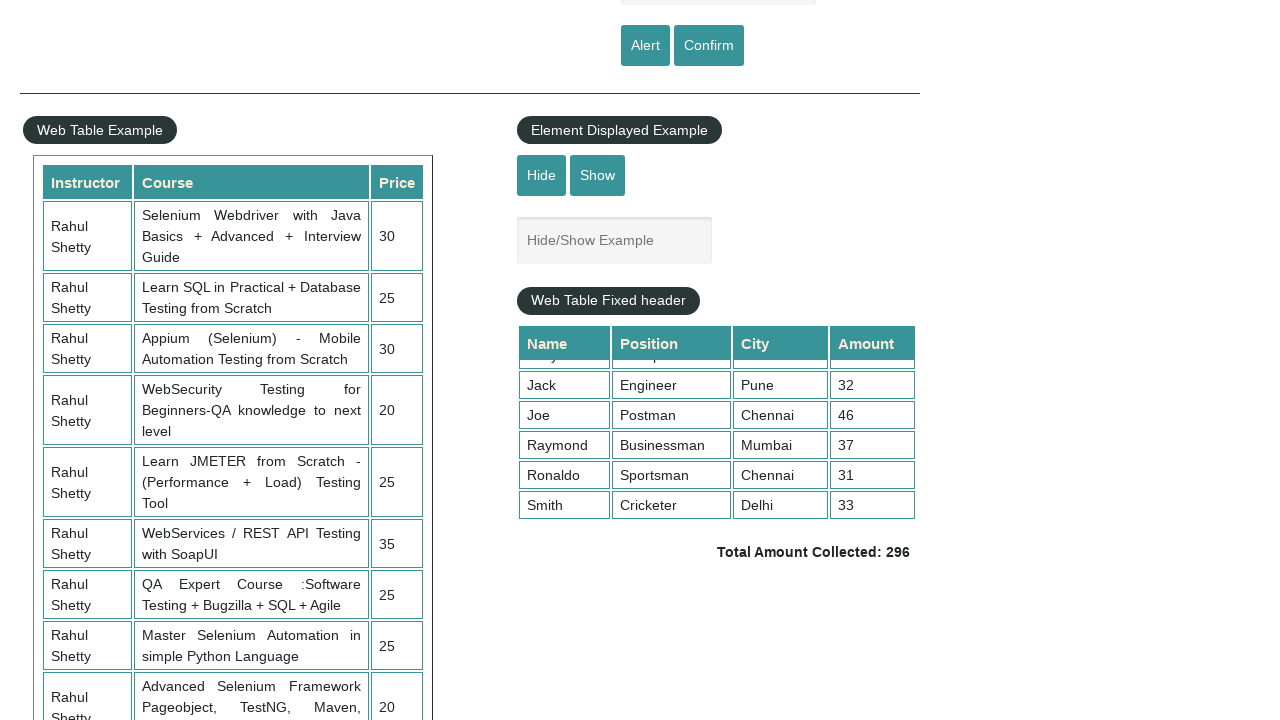

Calculated sum of all column values: 296
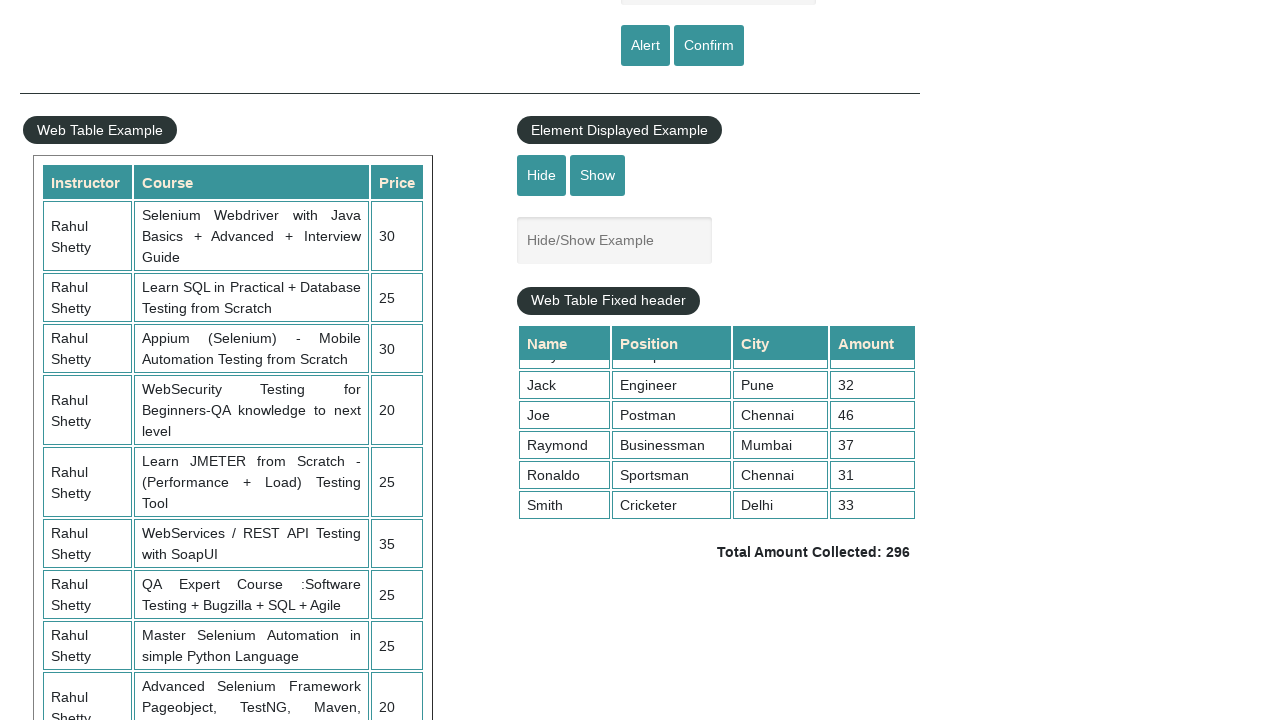

Retrieved displayed total amount from page
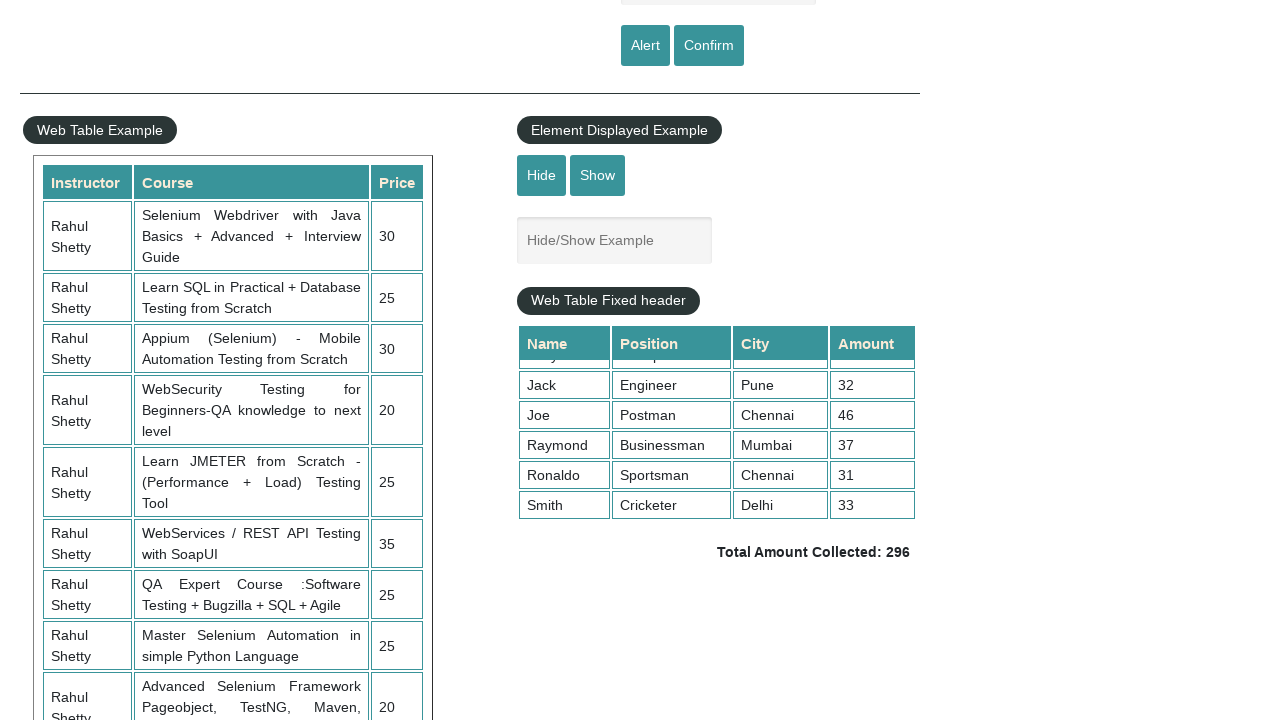

Parsed displayed total: 296
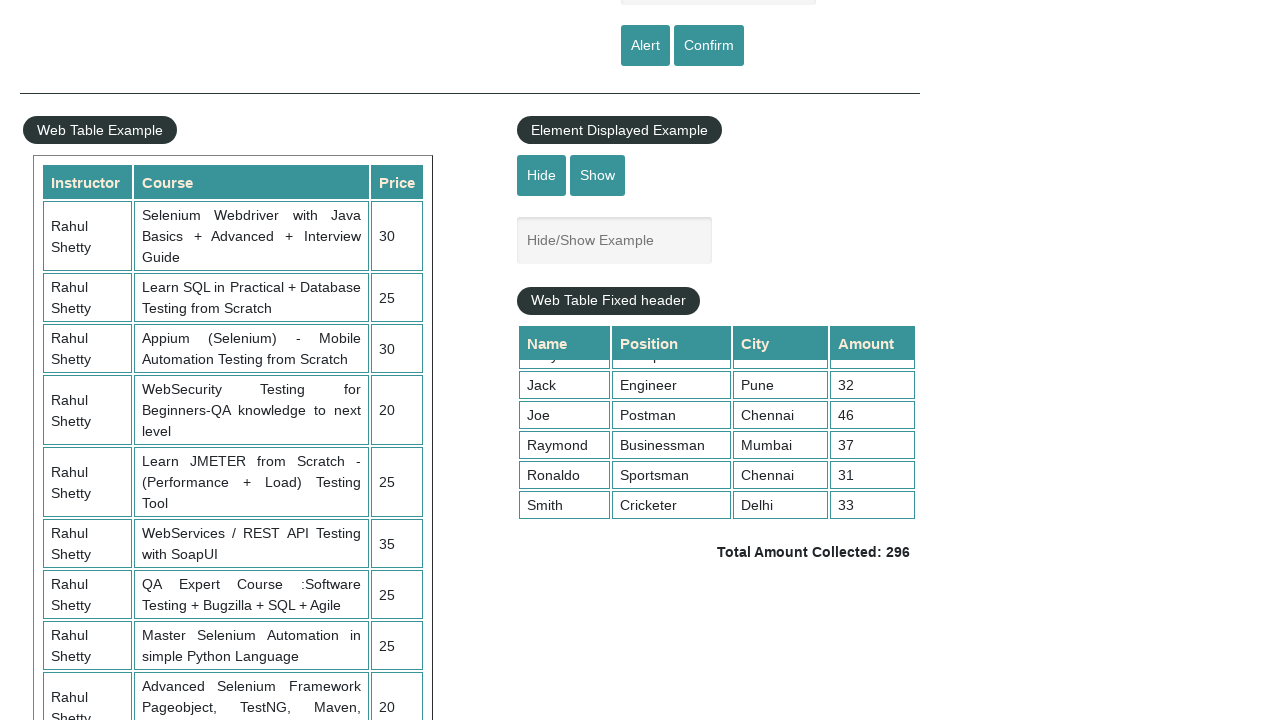

Verified calculated sum (296) matches displayed total (296)
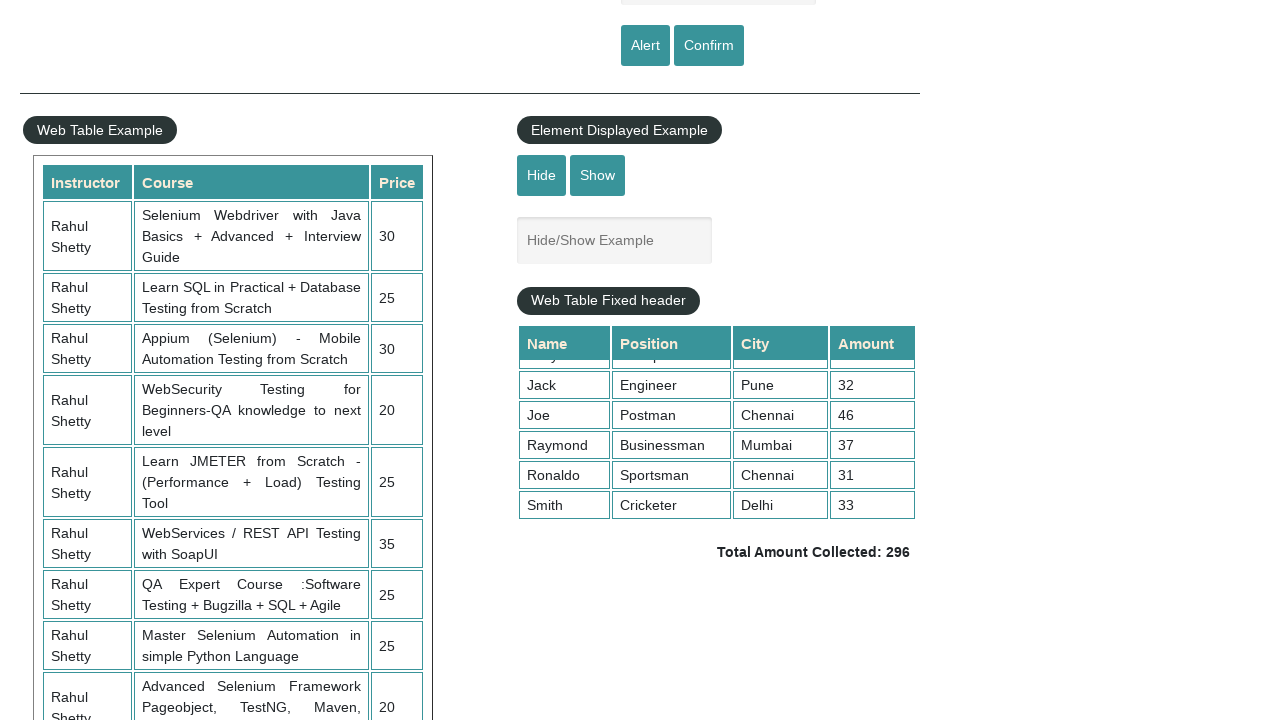

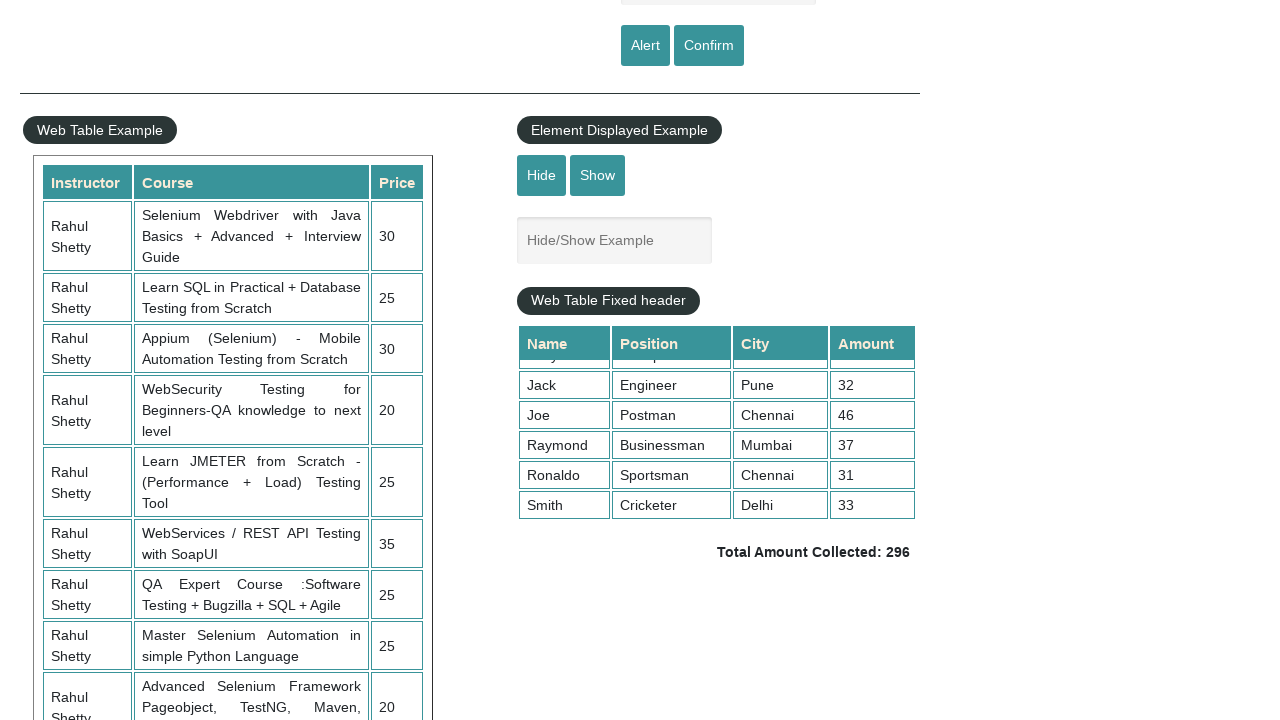